Tests the image compression functionality on iLoveIMG by uploading an image file, waiting for processing, and downloading the compressed result.

Starting URL: https://www.iloveimg.com/compress-image

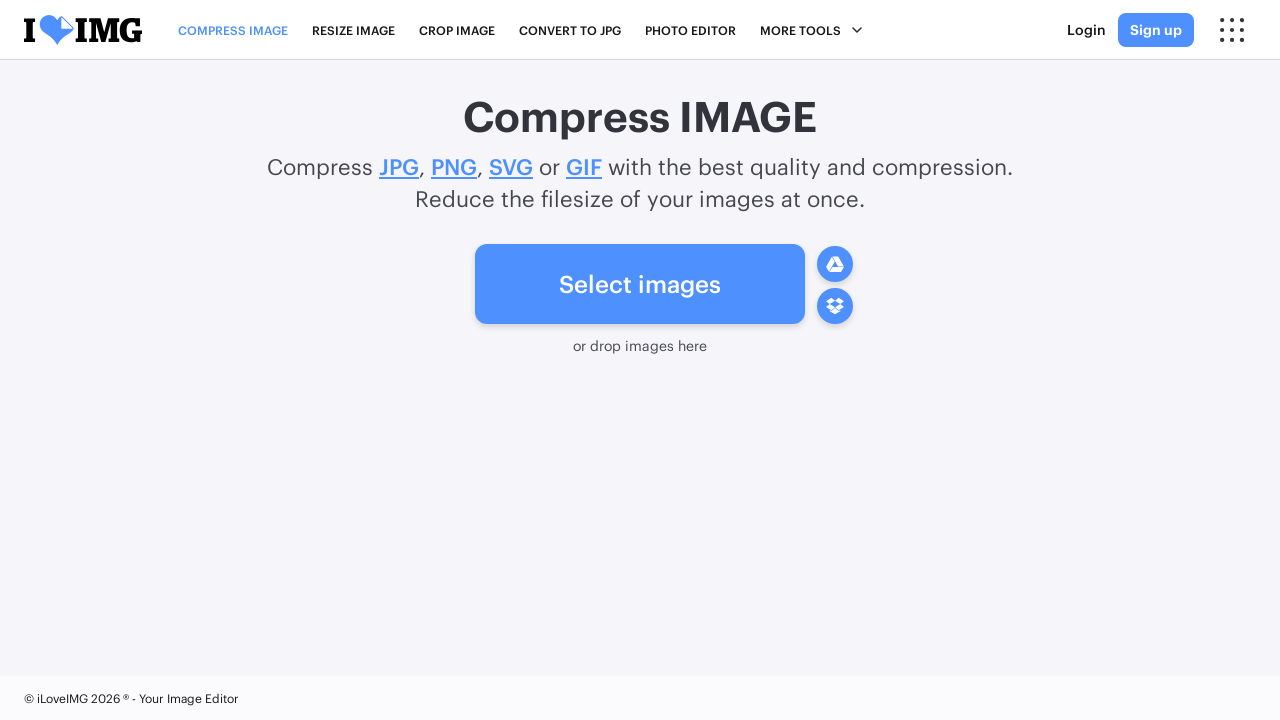

Waited for file input selector to be attached
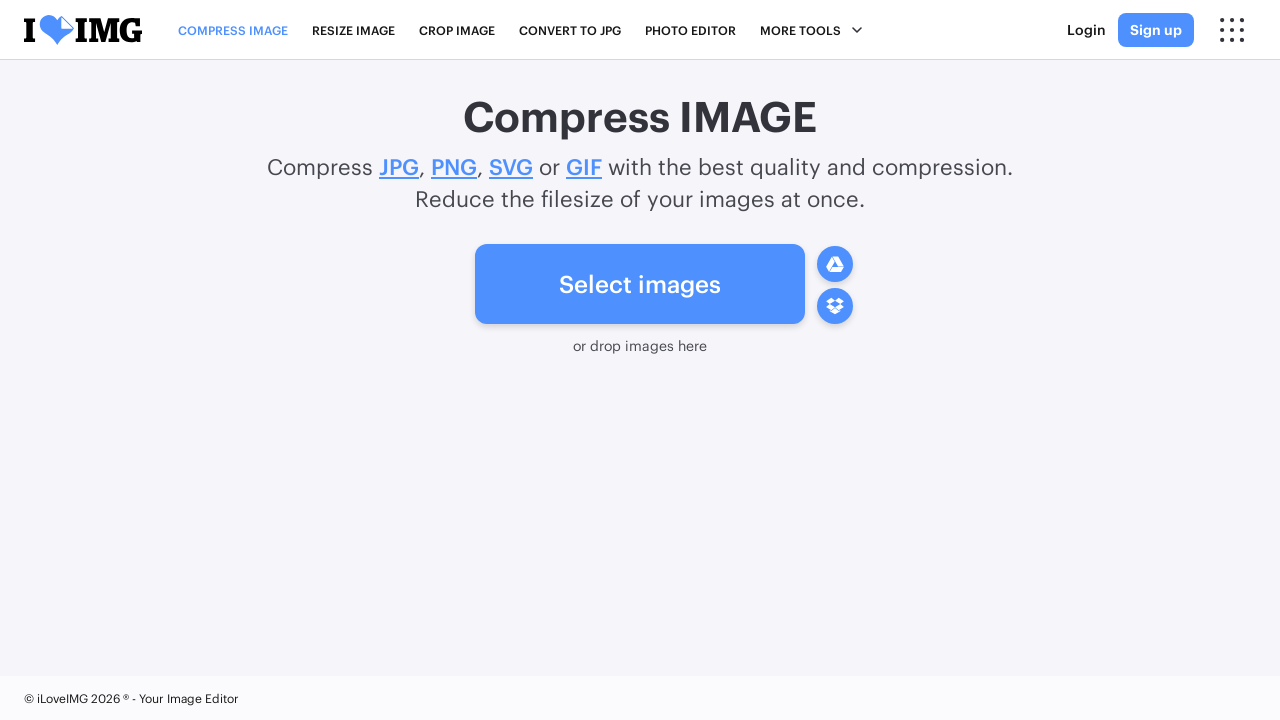

Created test PNG image file in temp directory
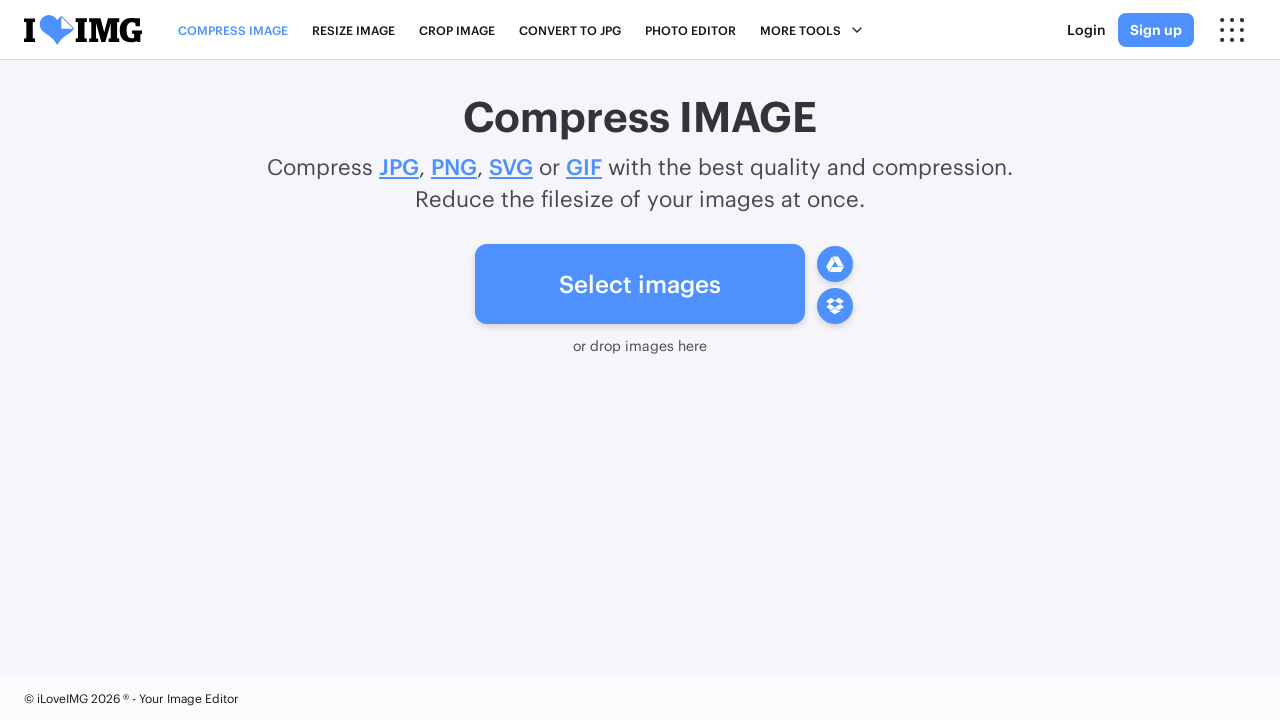

Uploaded test image file to iLoveIMG
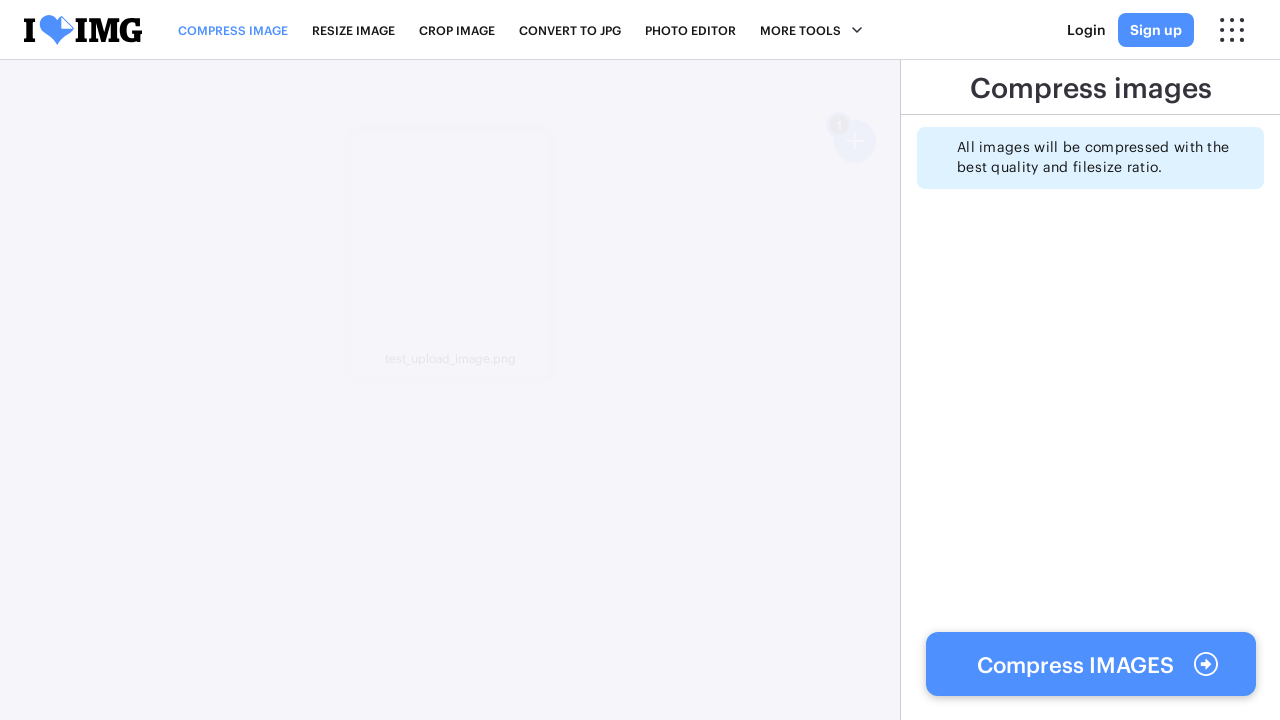

Waited 5 seconds for image upload processing
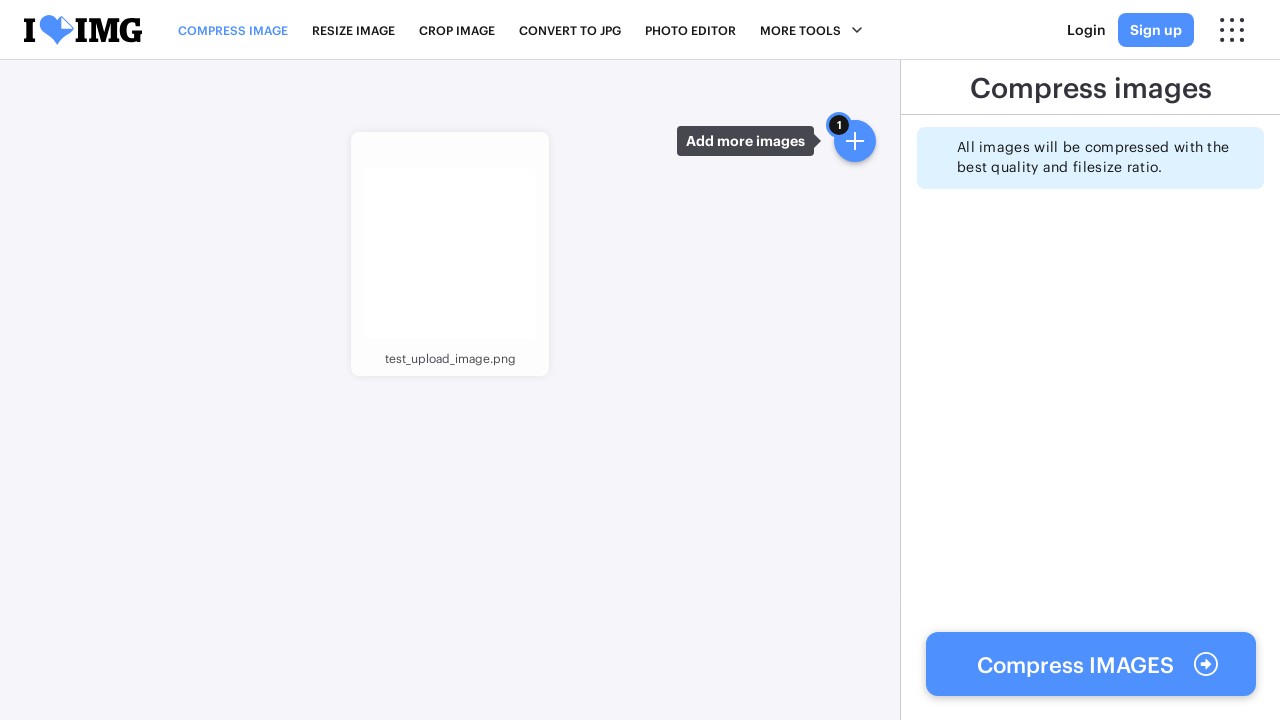

Image processing completed and rendered work area appeared
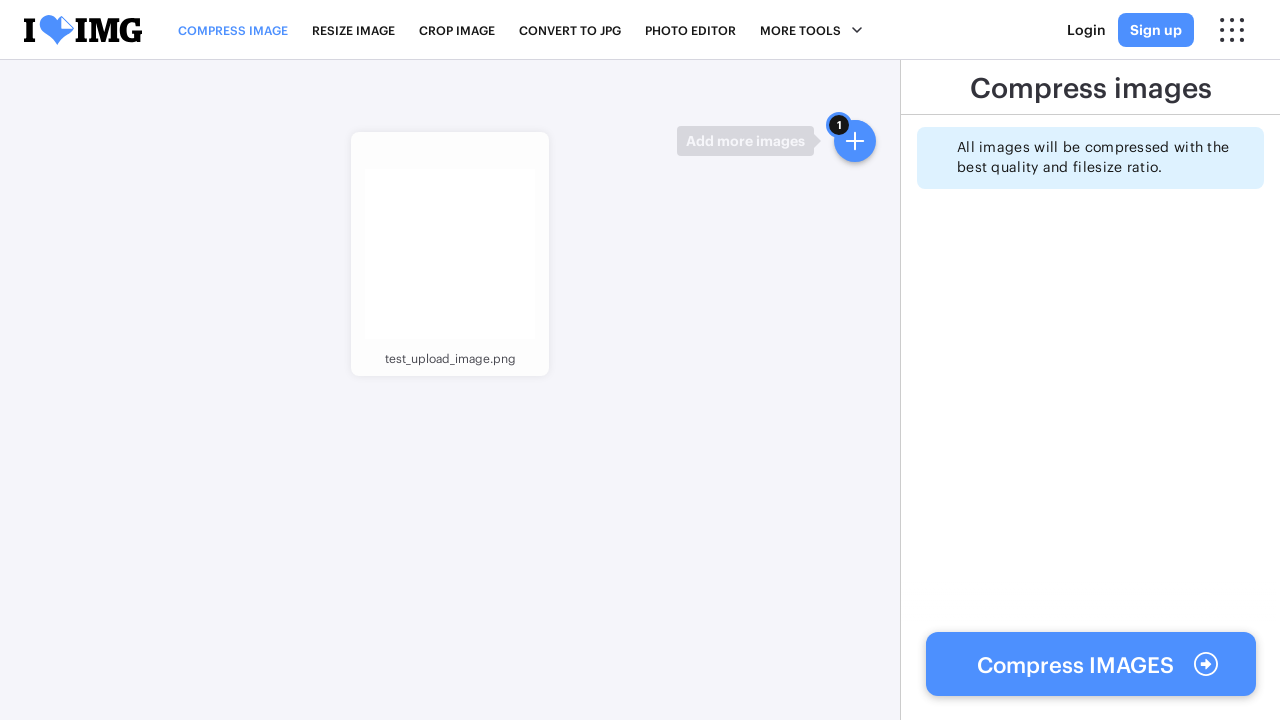

Download button appeared on page
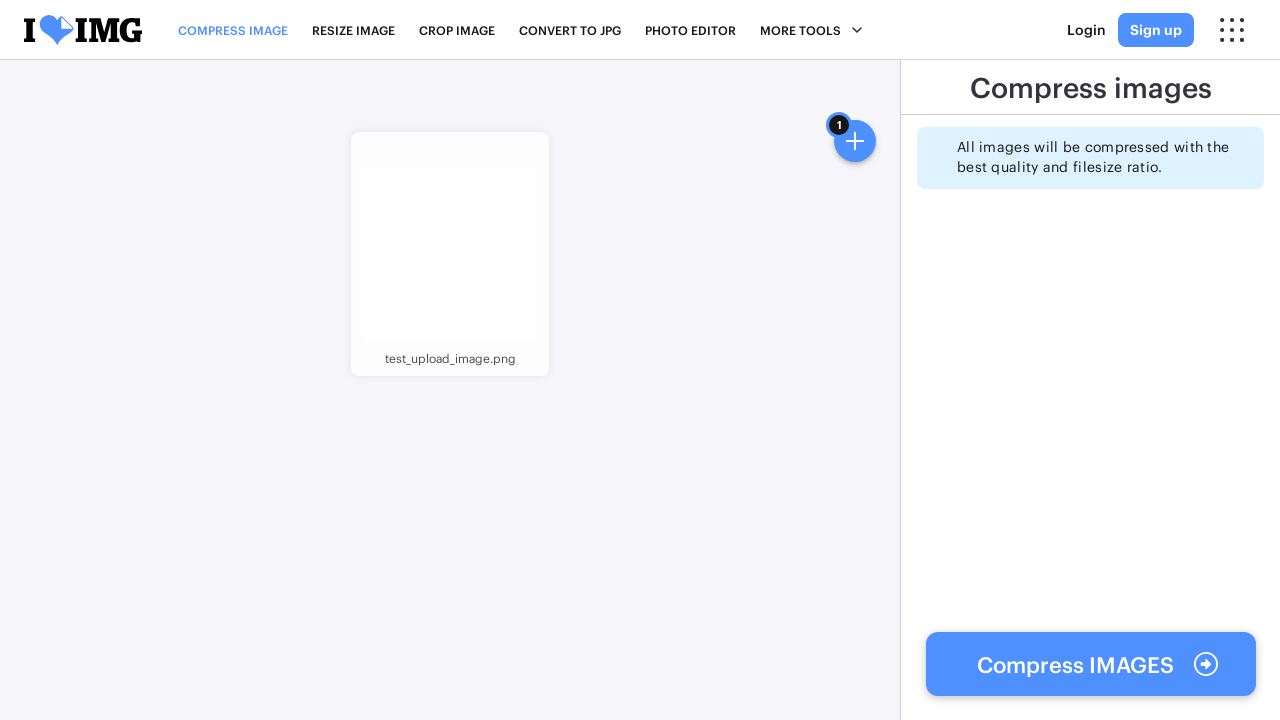

Clicked download button to start compressed image download at (1091, 664) on button[id='processTask']
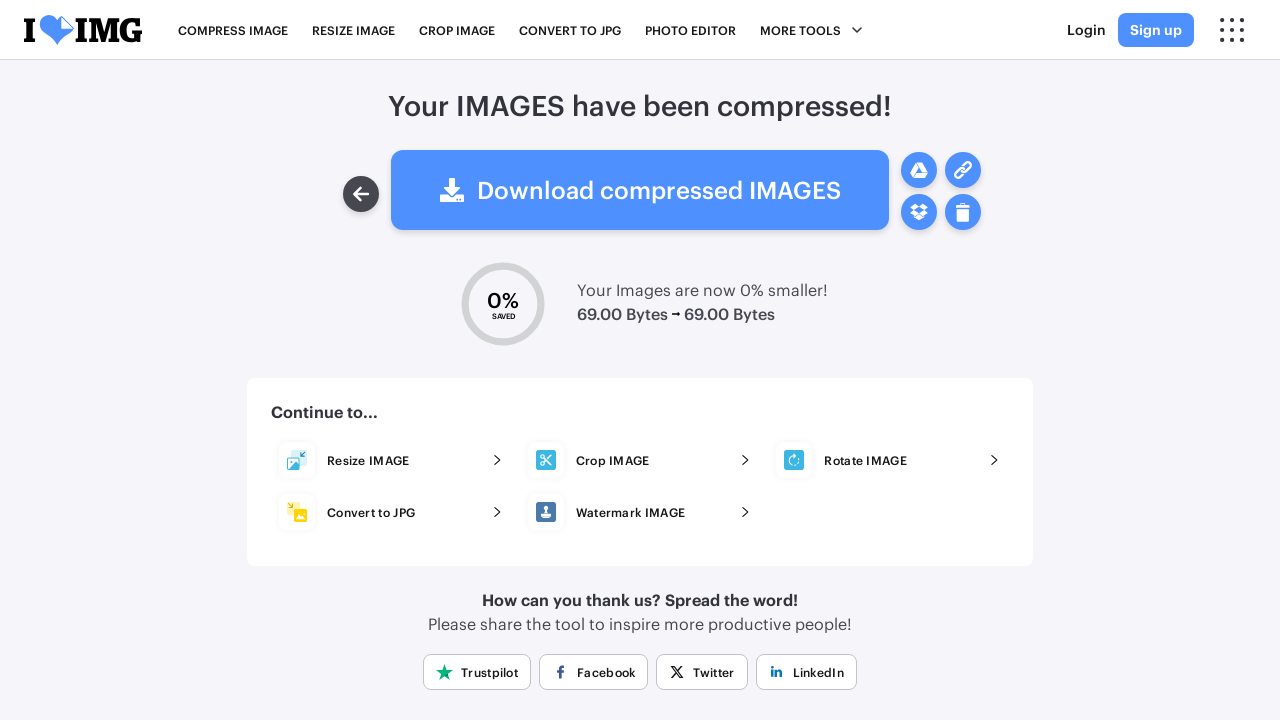

Compressed image file downloaded successfully
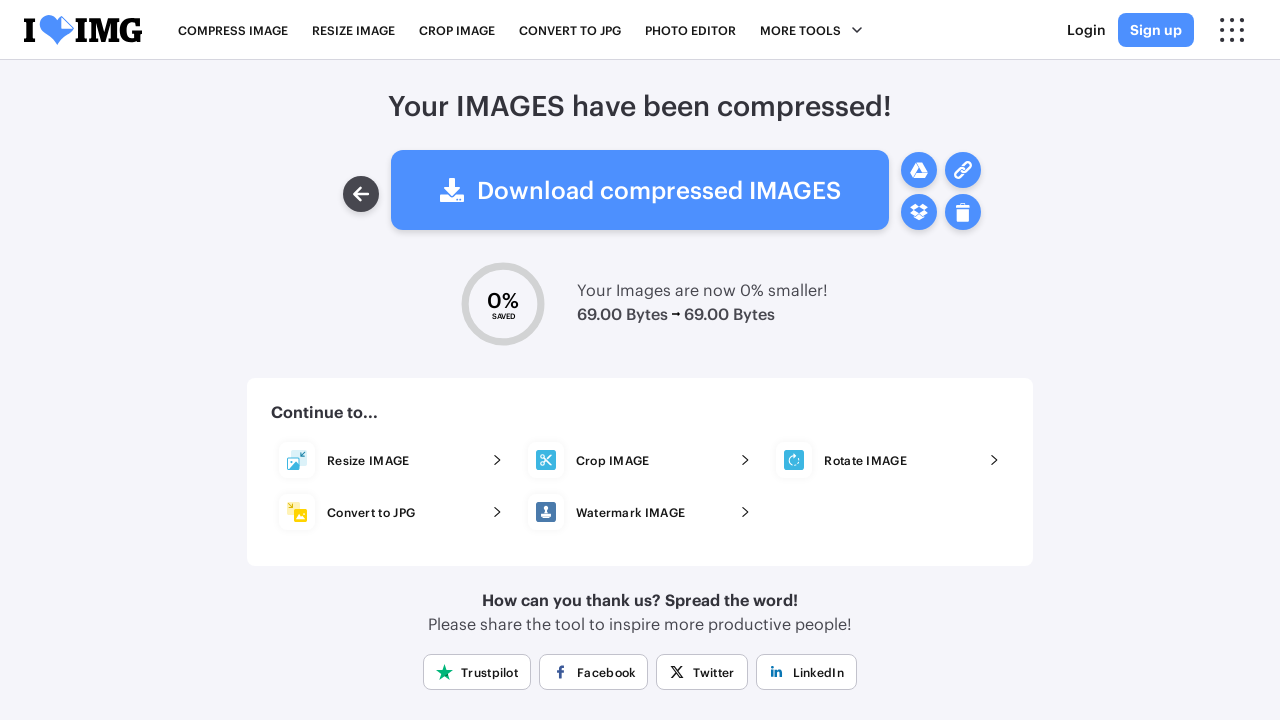

Cleaned up temporary test image file
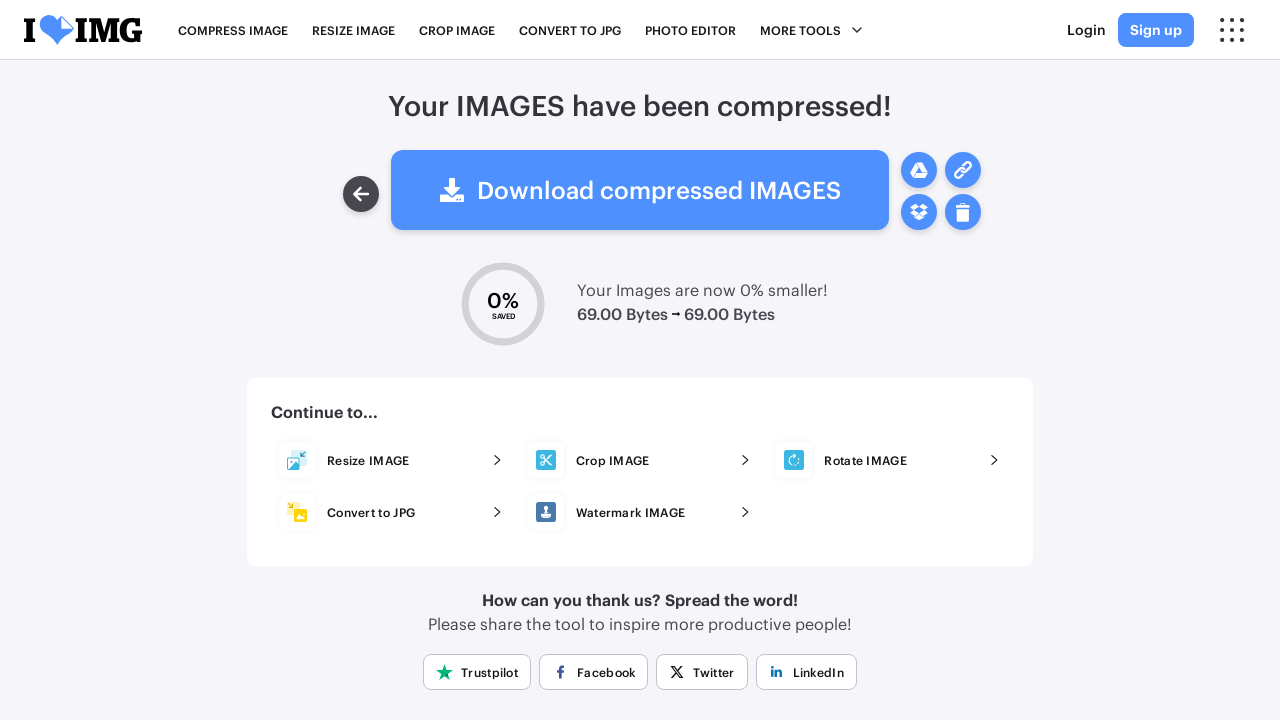

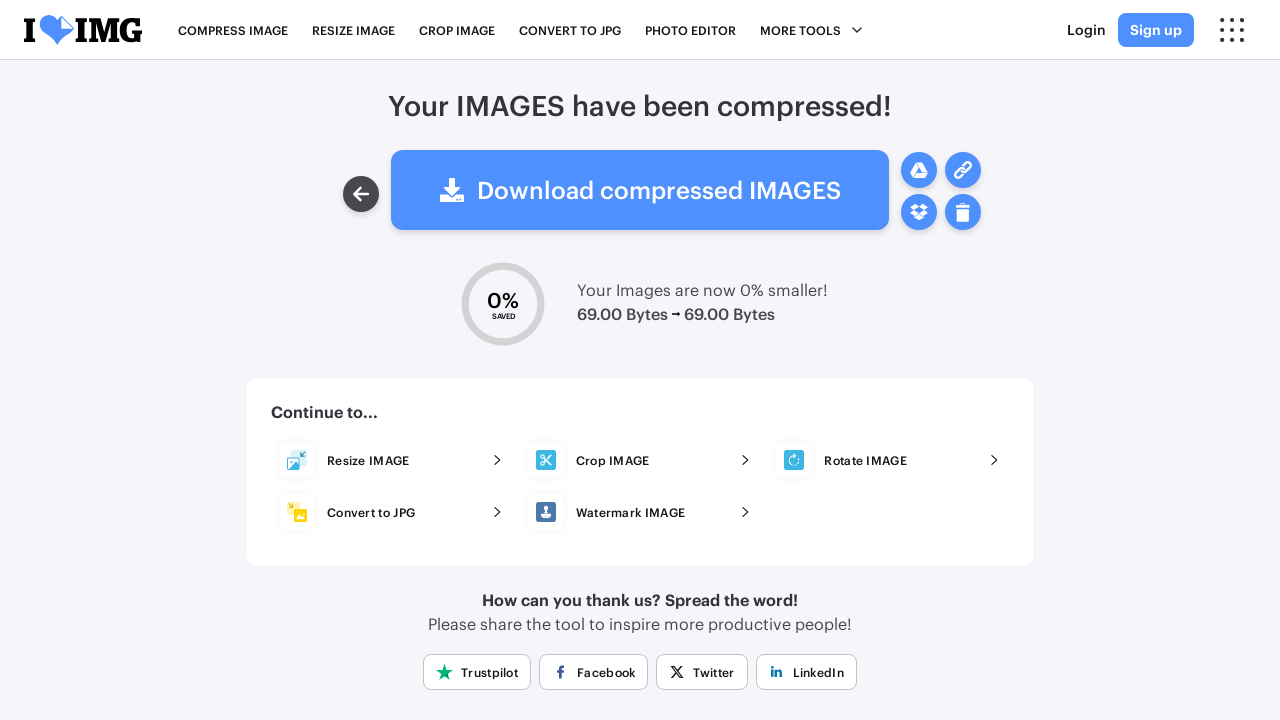